Tests checkbox interaction on W3Schools demo page by switching to iframe and clicking the checkbox if it's not already selected

Starting URL: https://www.w3schools.com/tags/tryit.asp?filename=tryhtml5_input_type_checkbox

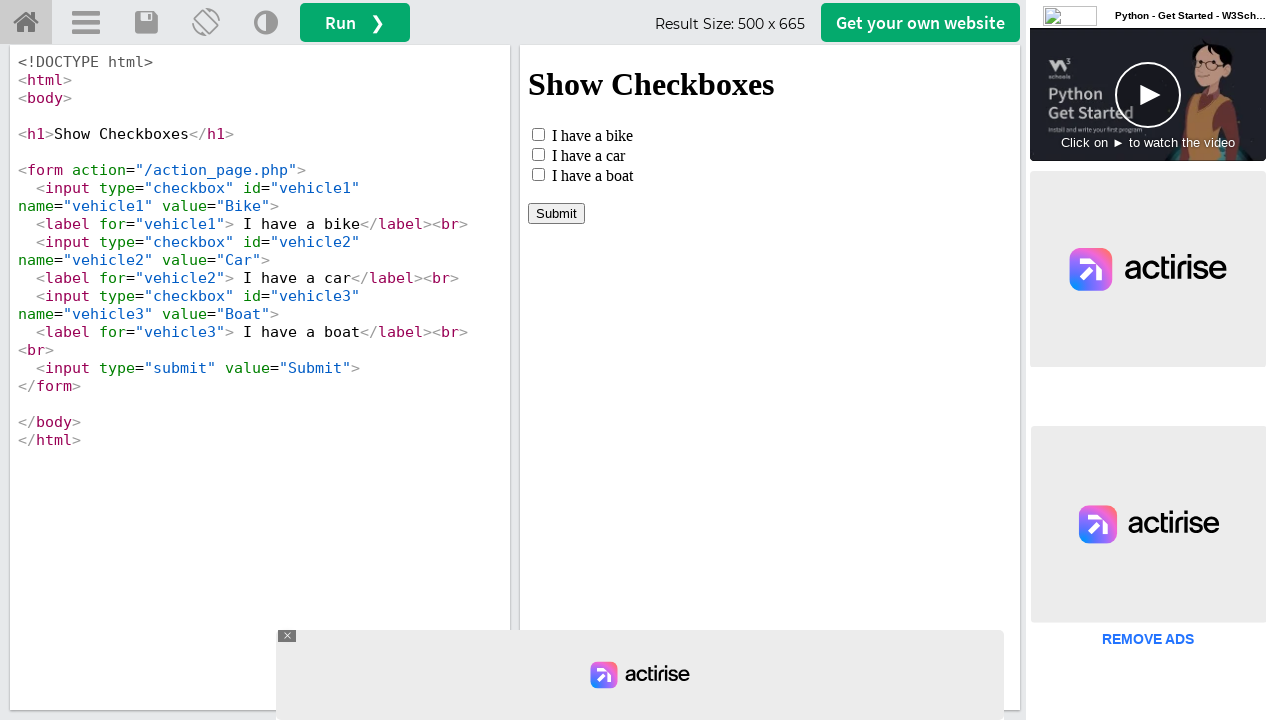

Located iframe containing checkbox demo
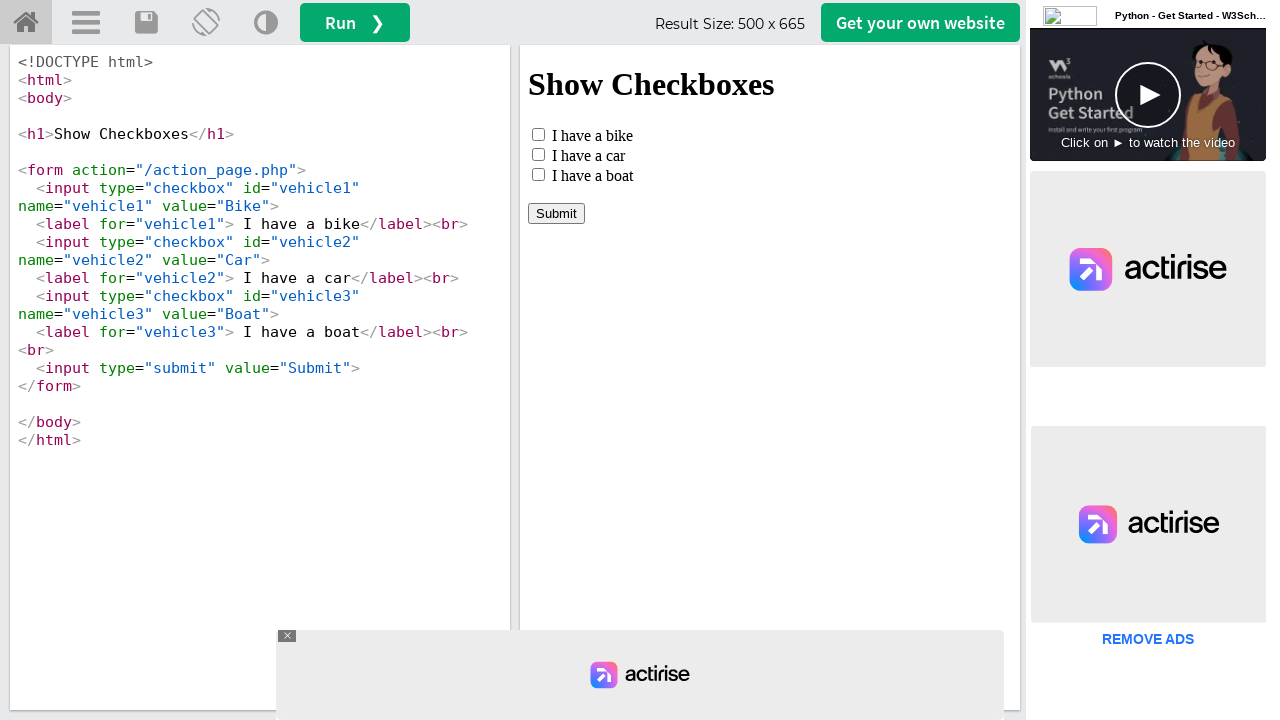

Located checkbox element in iframe
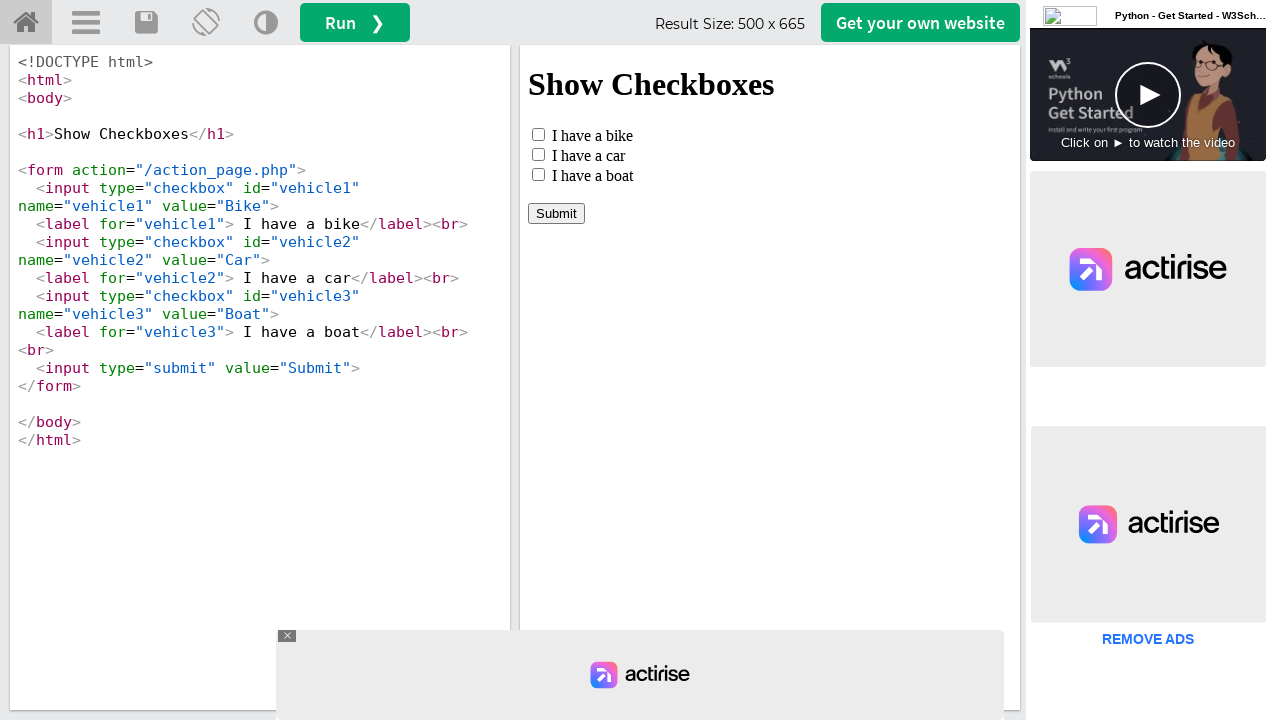

Verified checkbox is visible
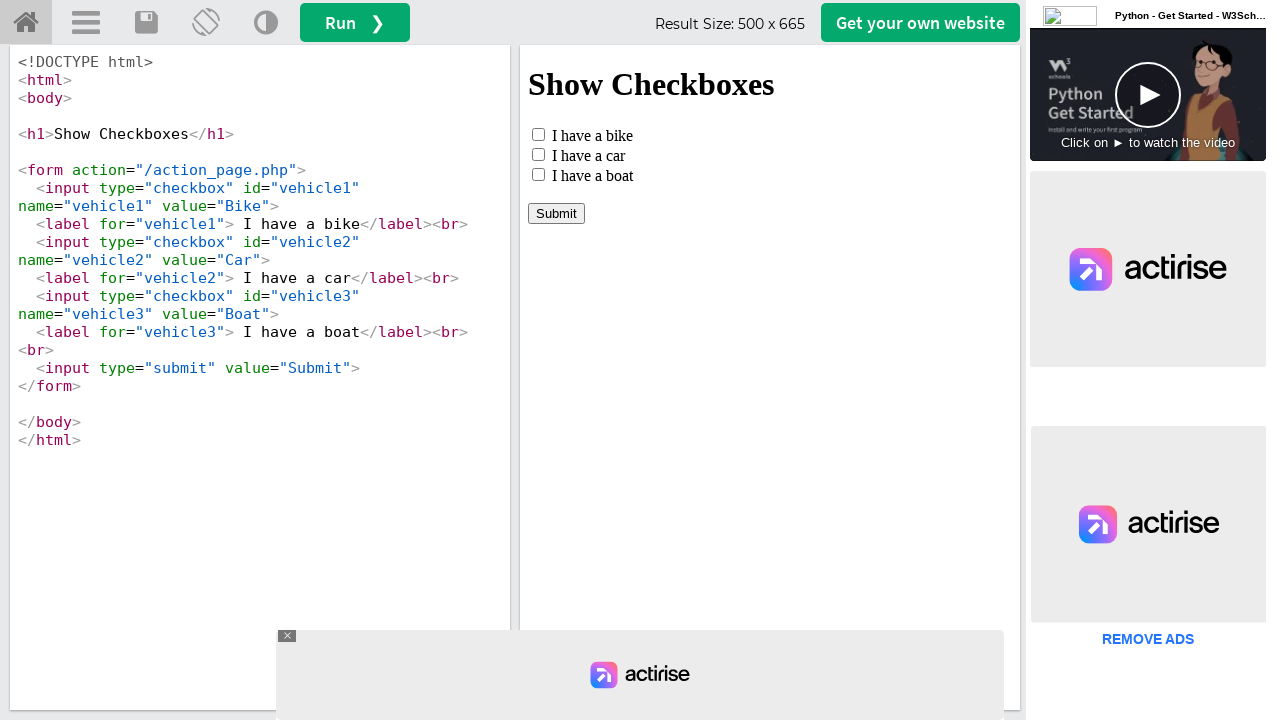

Verified checkbox is enabled
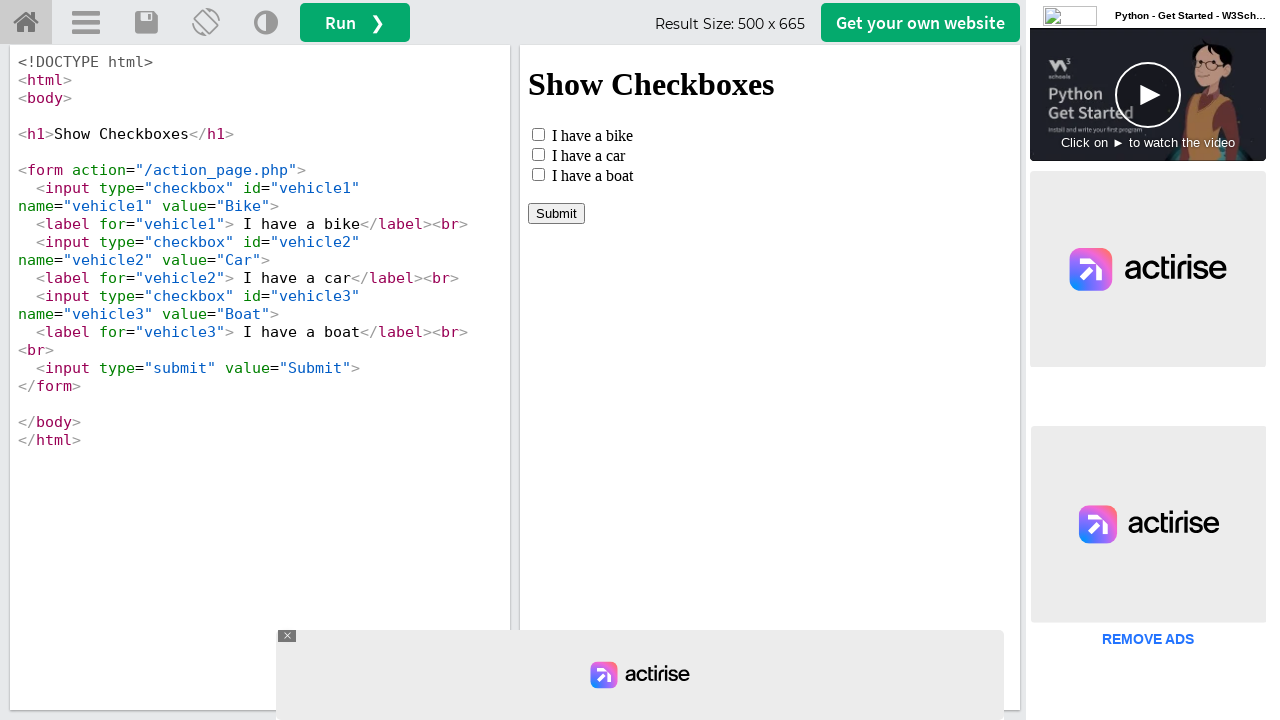

Verified checkbox is not selected
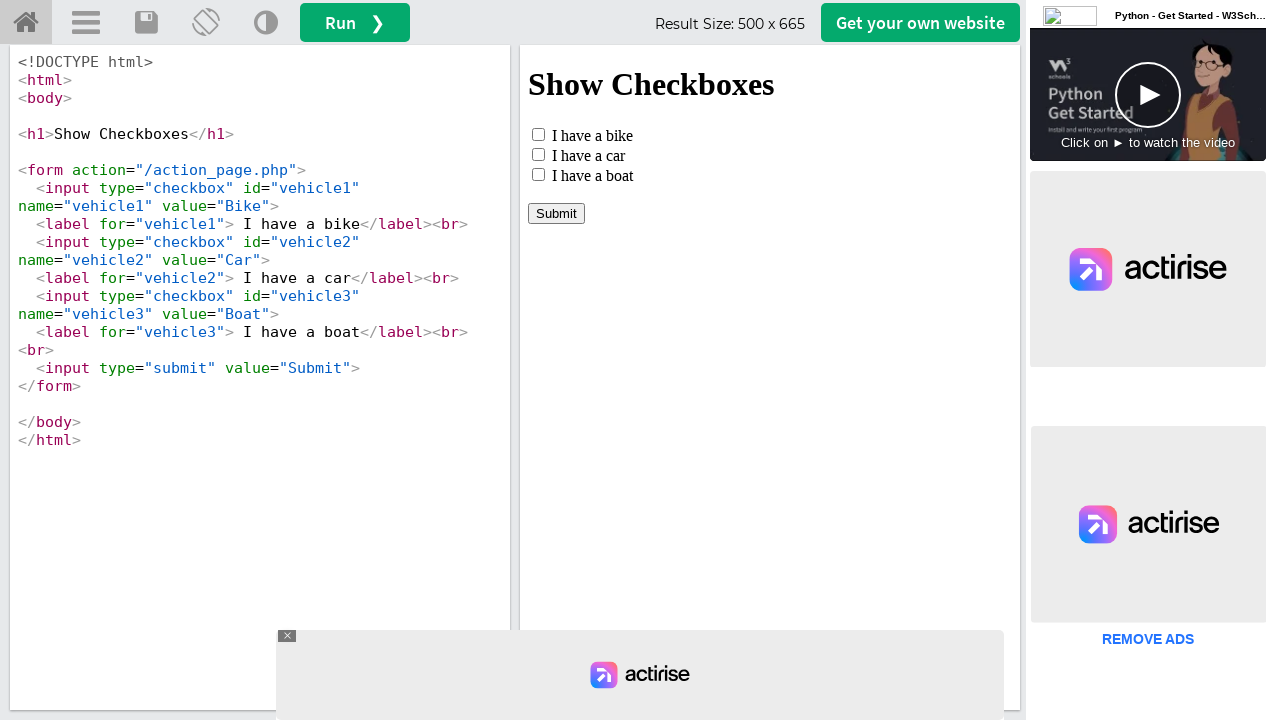

Clicked checkbox to select it at (538, 134) on iframe >> nth=0 >> internal:control=enter-frame >> xpath=html/body/form/input[1]
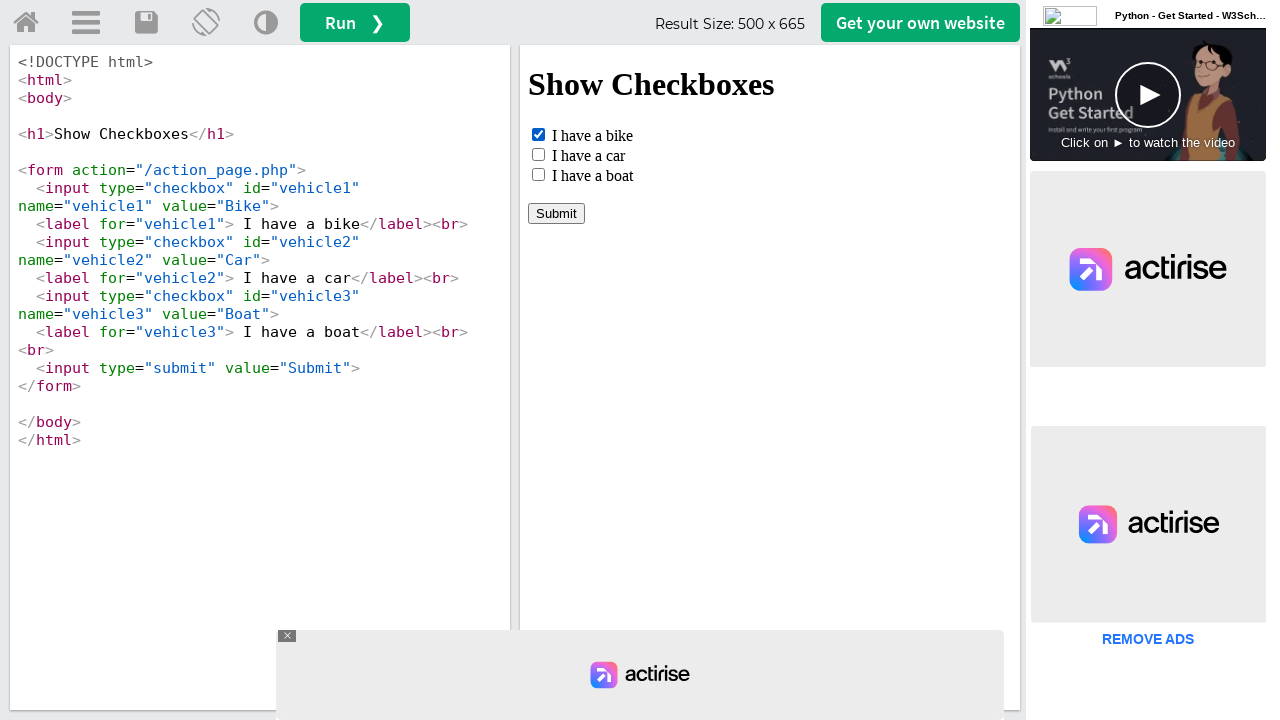

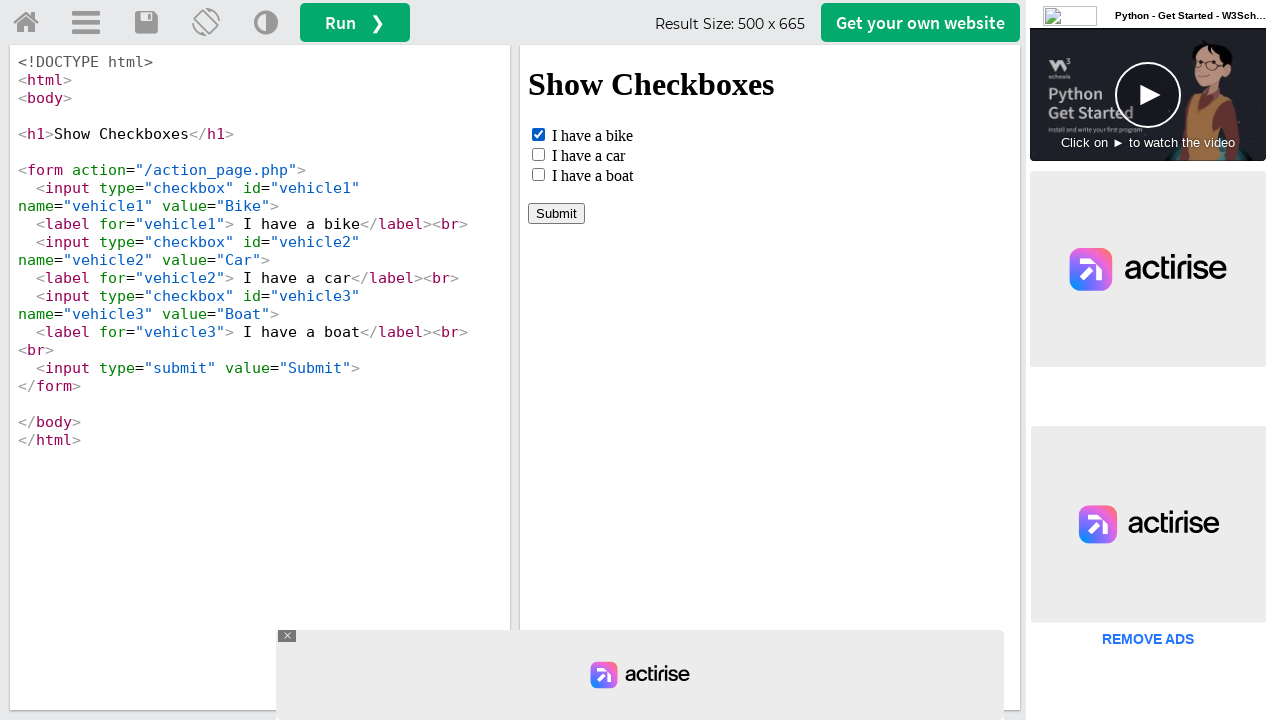